Tests web table filtering functionality by entering a search term in the filter field and verifying that the filtered results are displayed correctly.

Starting URL: https://rahulshettyacademy.com/seleniumPractise/#/offers

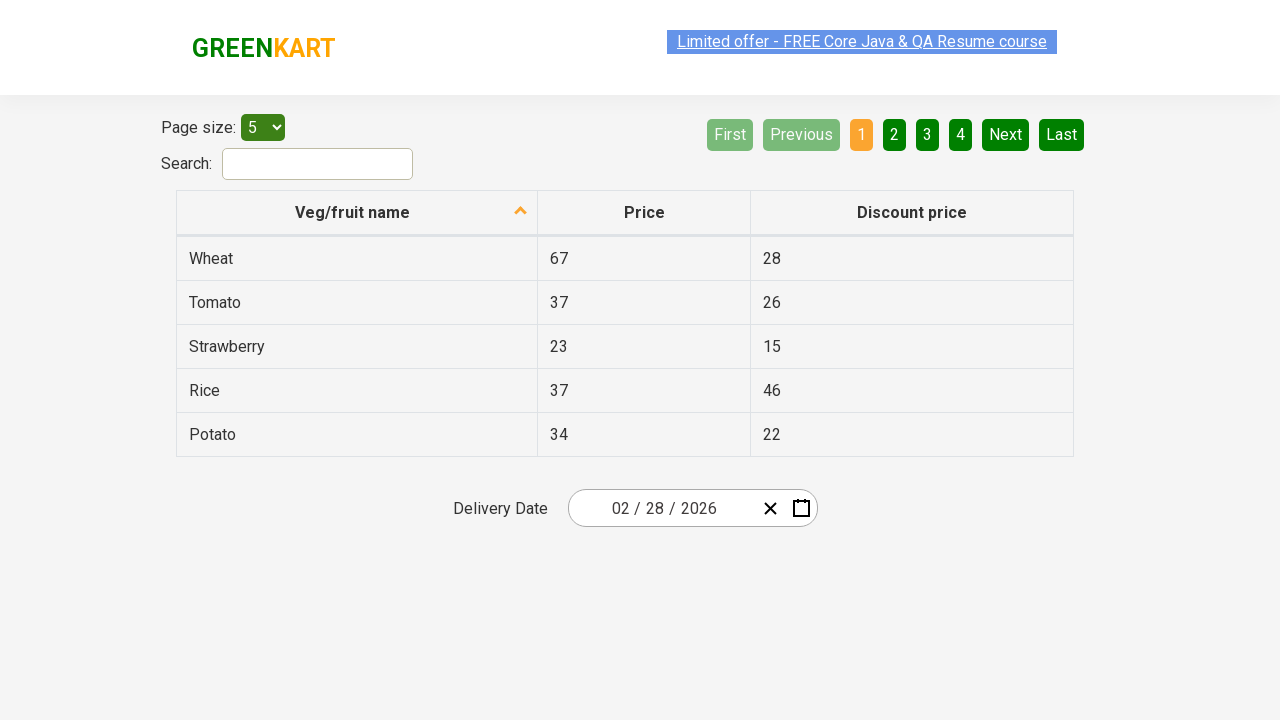

Entered 'Rice' in the filter field on #search-field
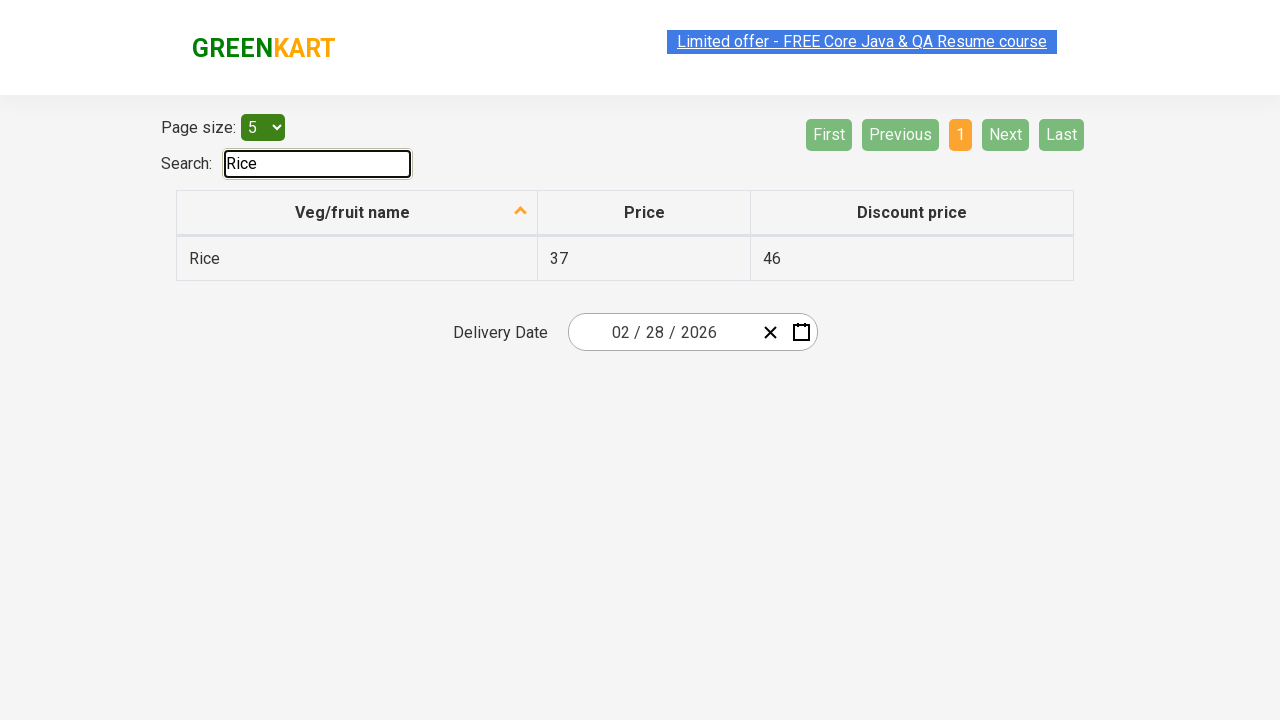

Web table filtered and results displayed
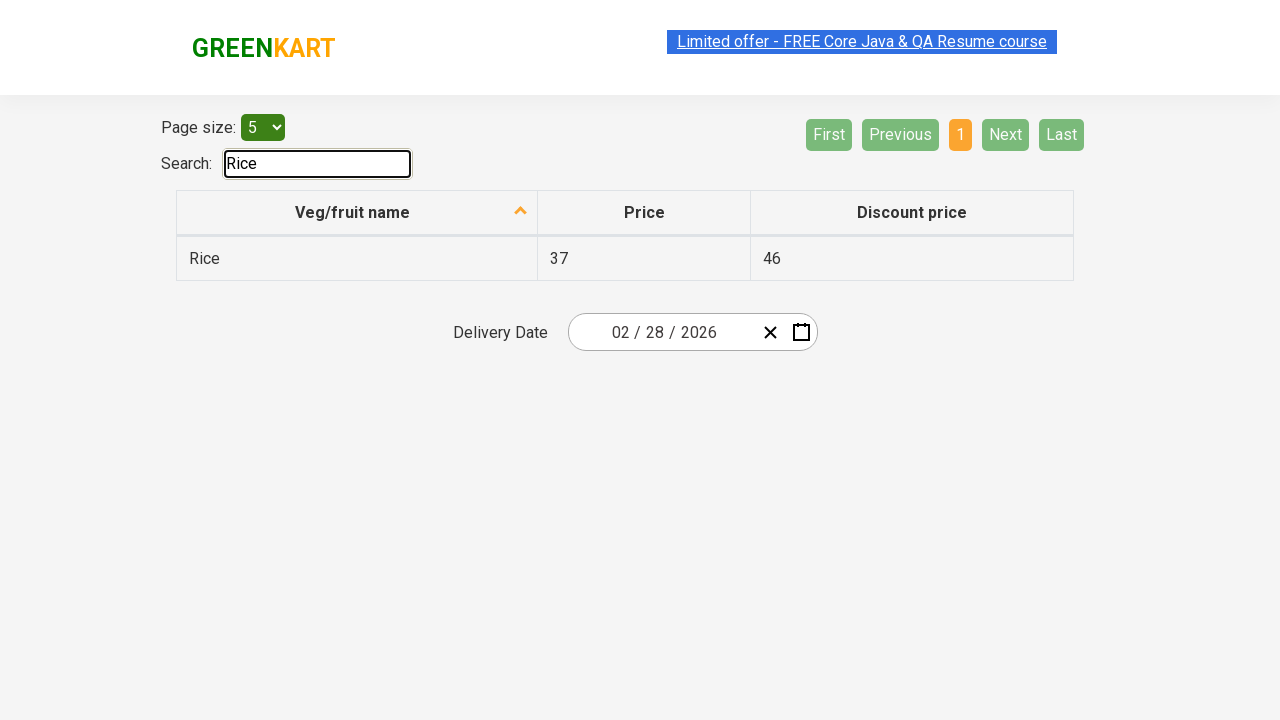

Retrieved all veggie names from the first column of filtered results
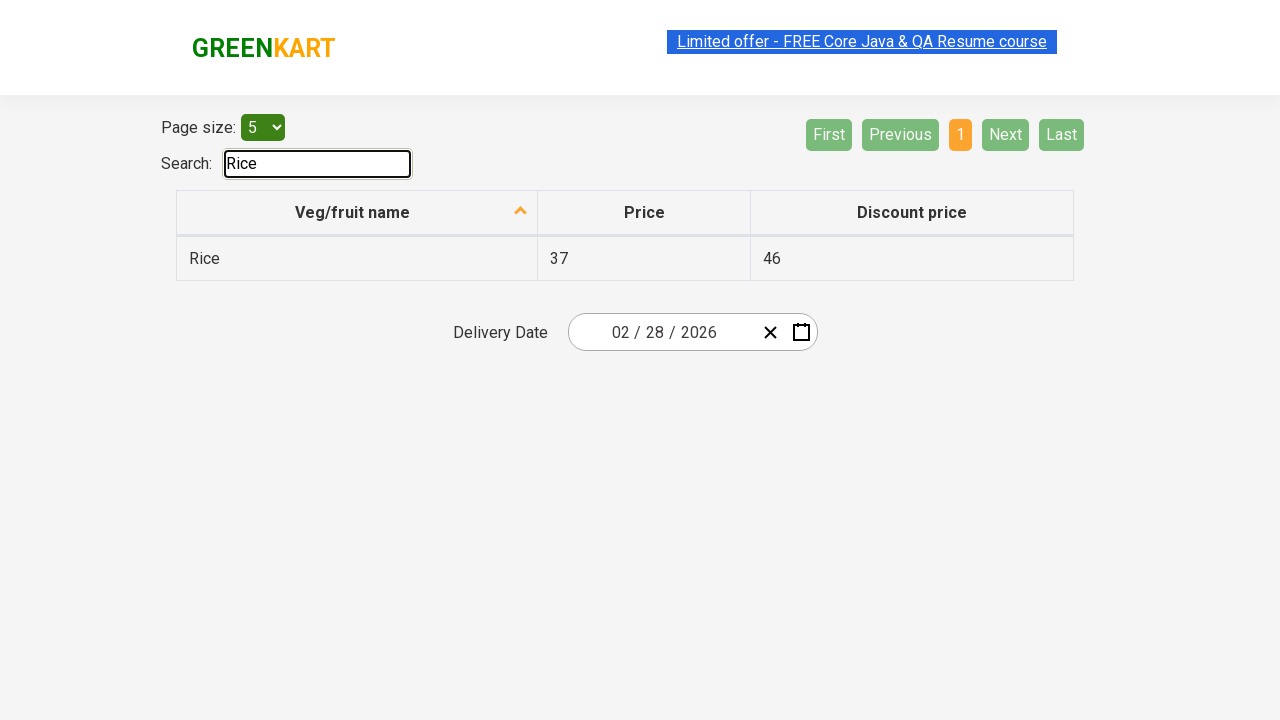

Verified filtered result contains 'Rice': Rice
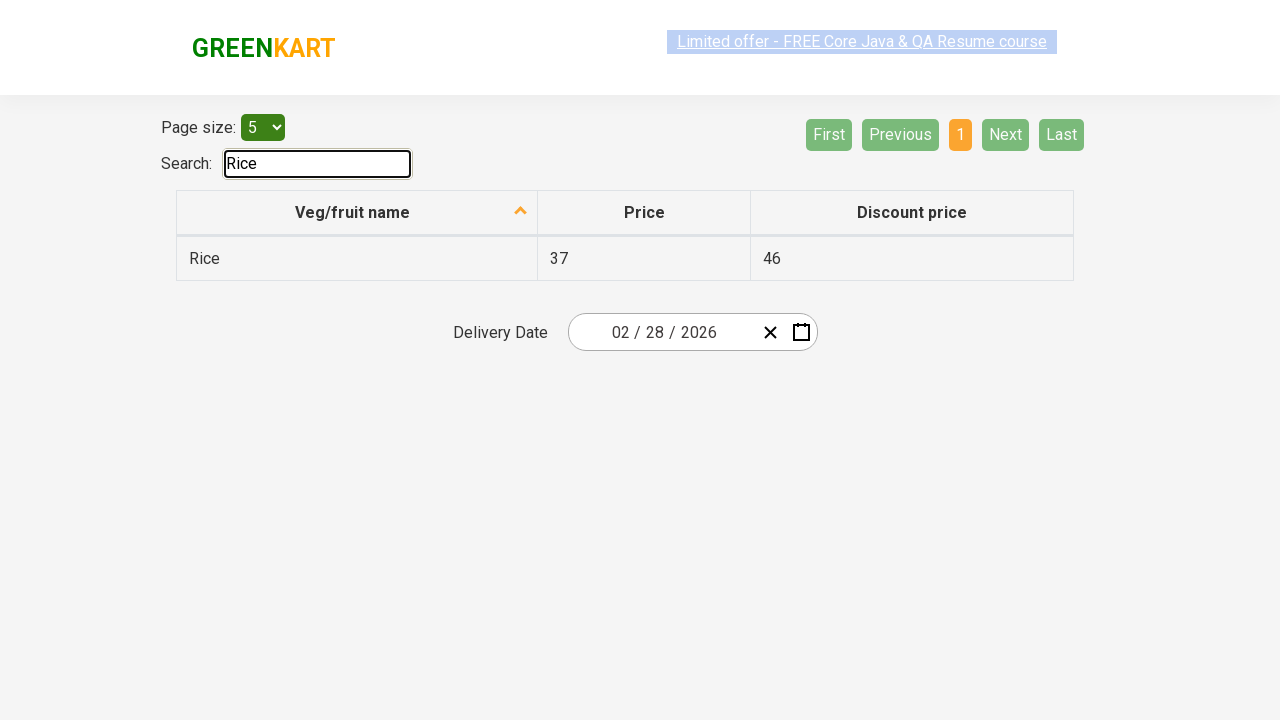

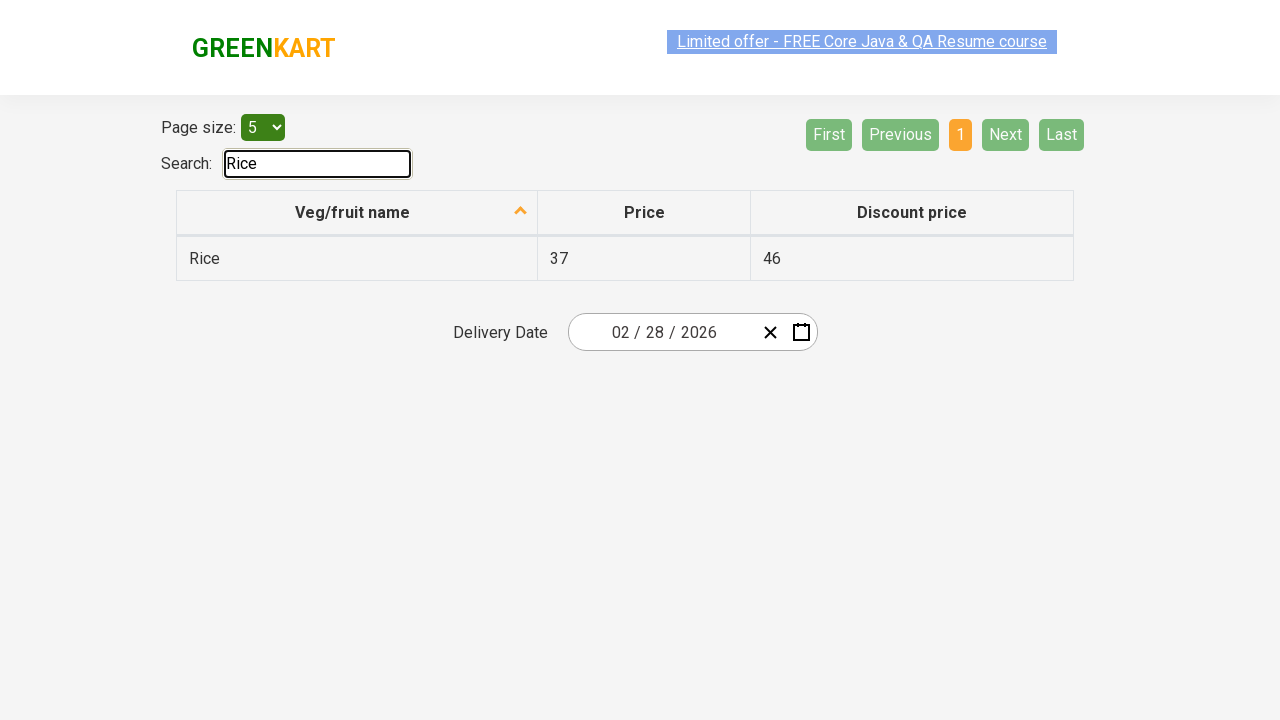